Tests file upload functionality by selecting a file and submitting the form

Starting URL: https://bonigarcia.dev/selenium-webdriver-java/web-form.html

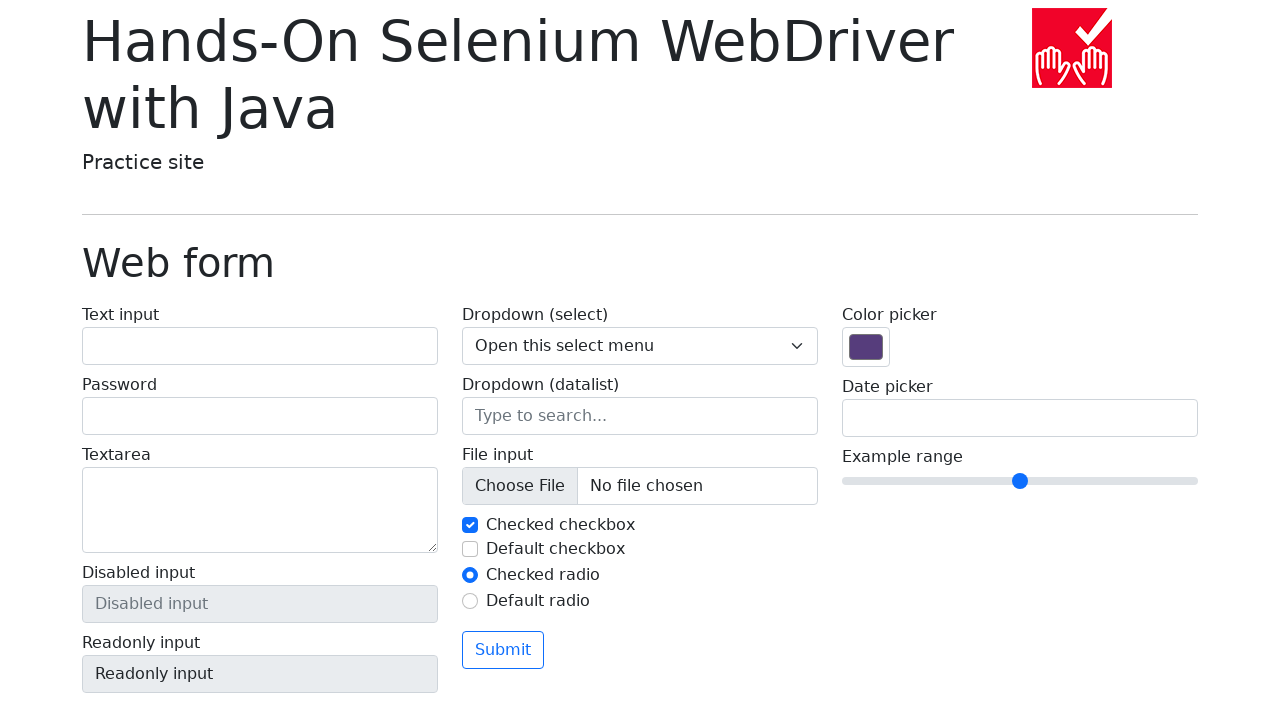

Created temporary file for upload
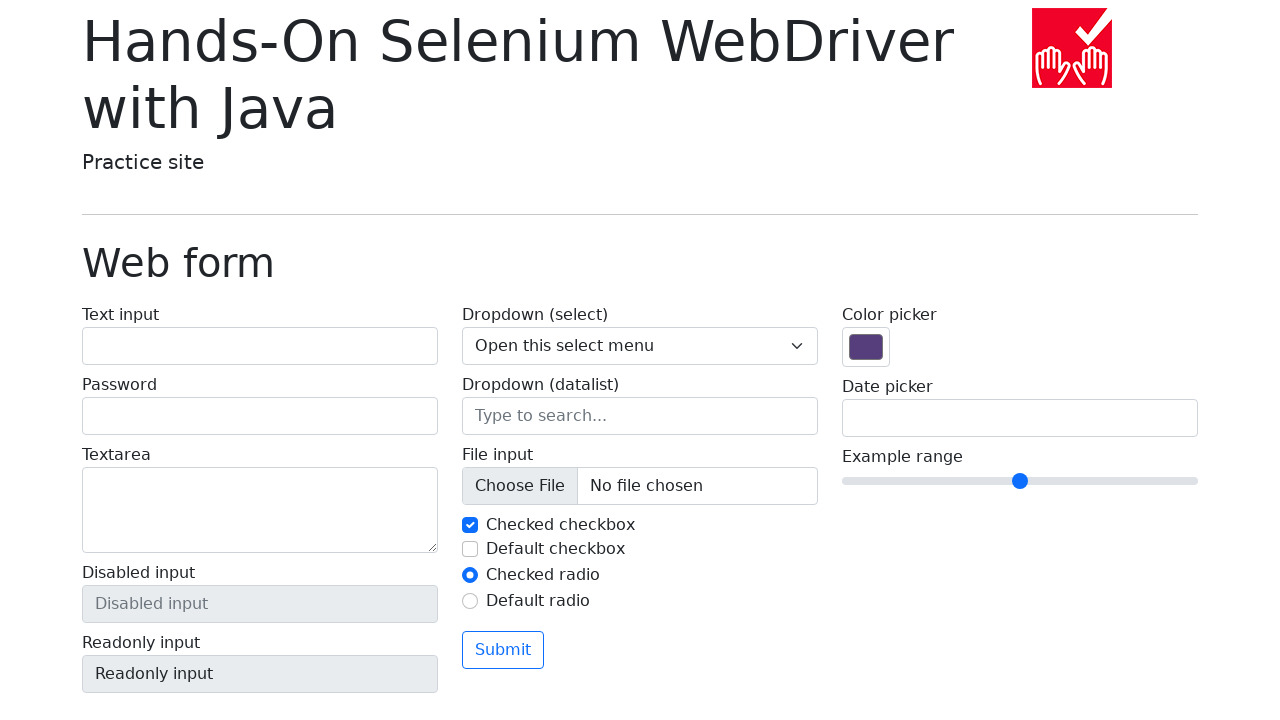

Selected file for upload using file input element
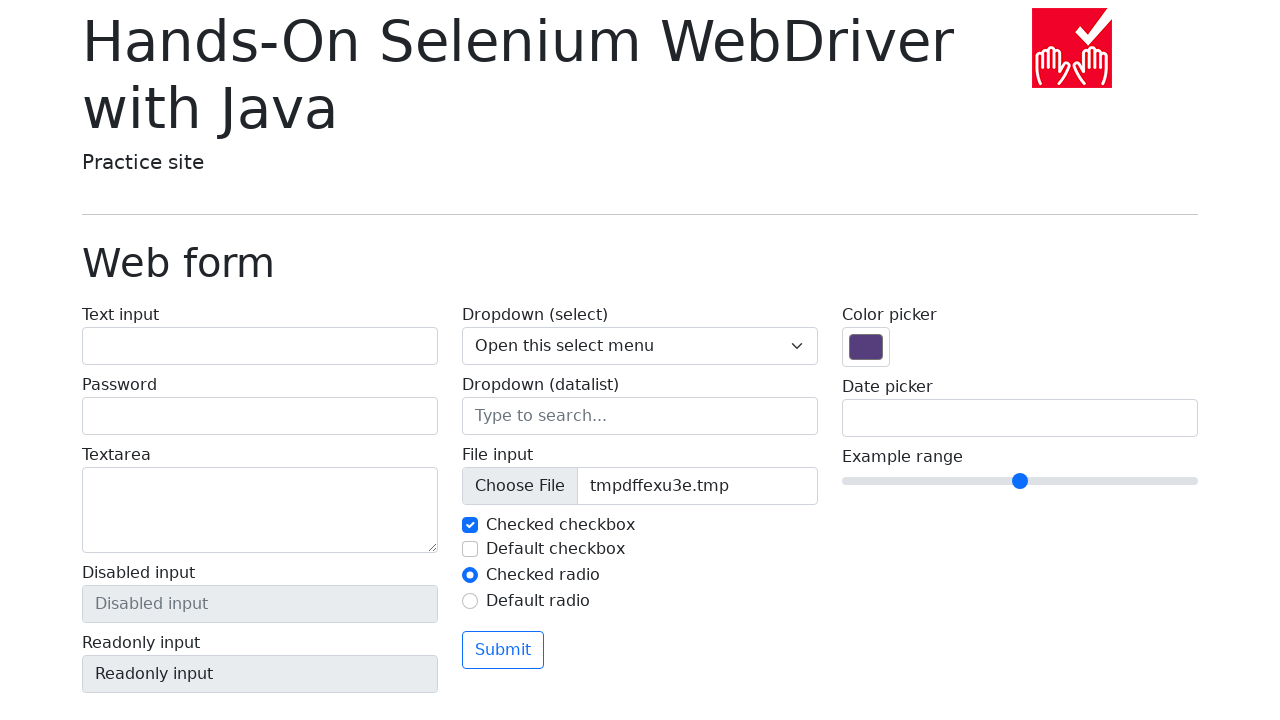

Submitted the form with the uploaded file
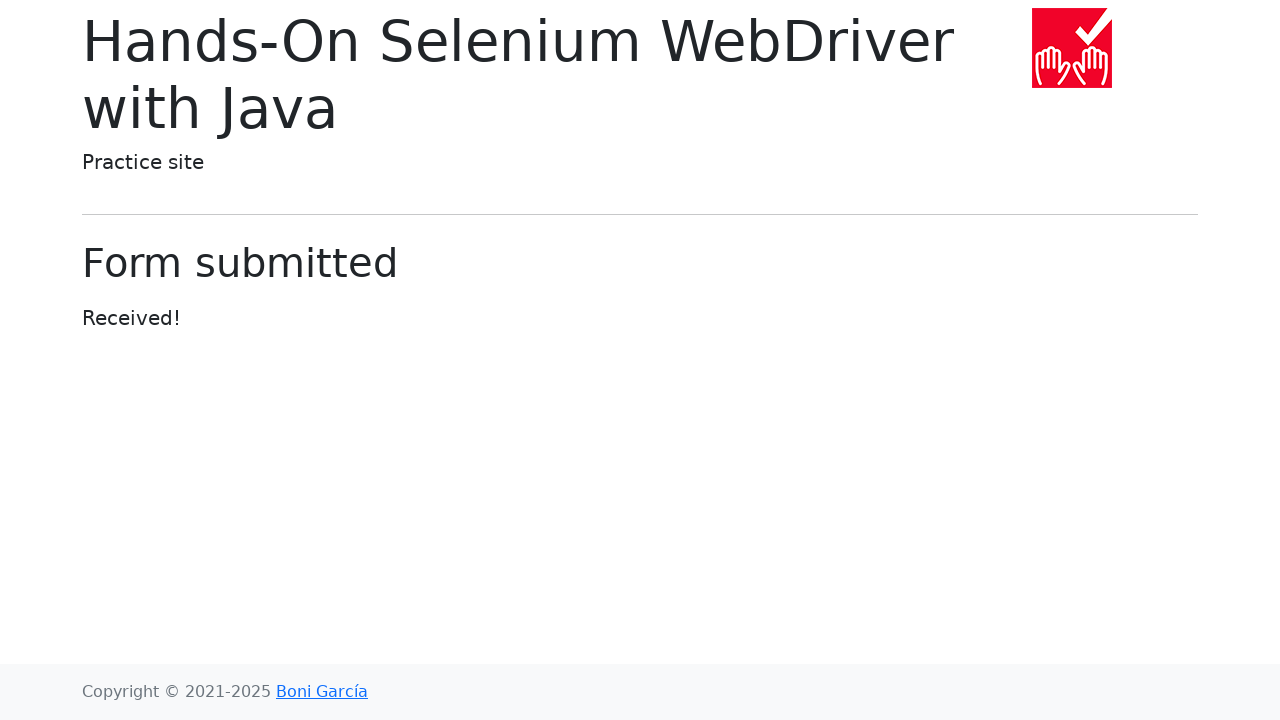

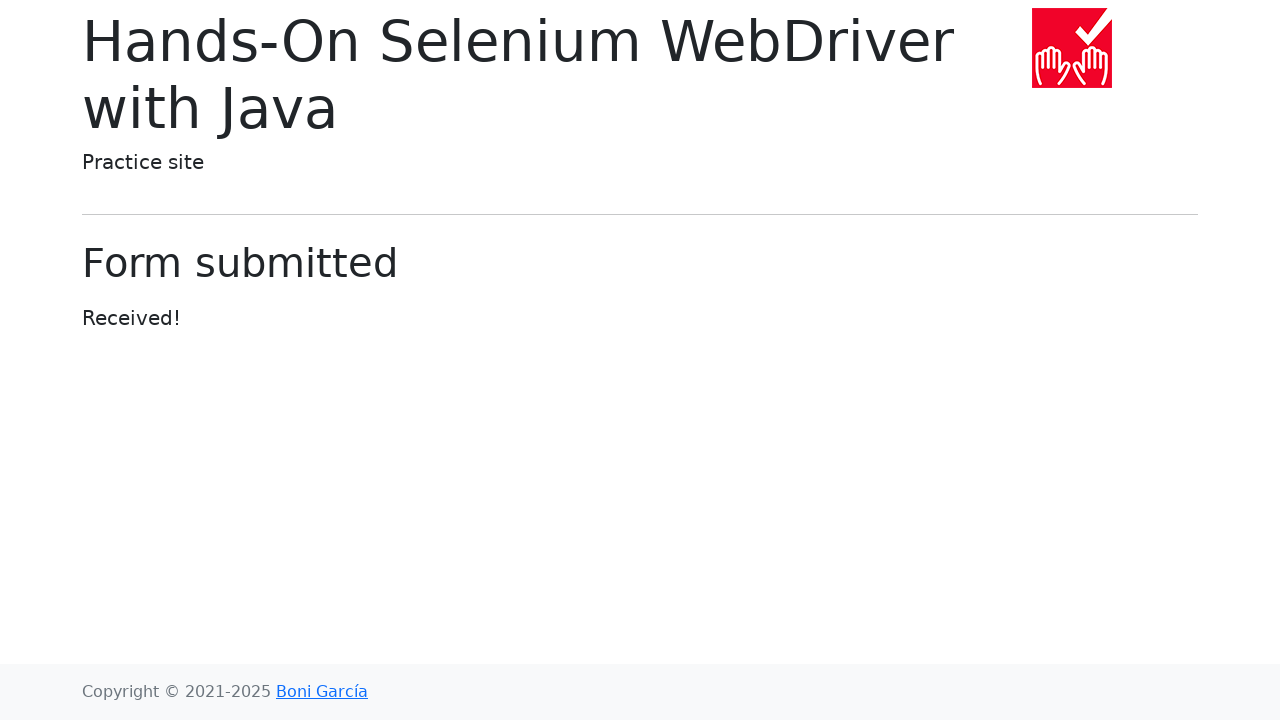